Tests the add and remove elements functionality by clicking the add button twice to create delete buttons, then clicking one delete button and verifying the count decreased.

Starting URL: http://the-internet.herokuapp.com/add_remove_elements/

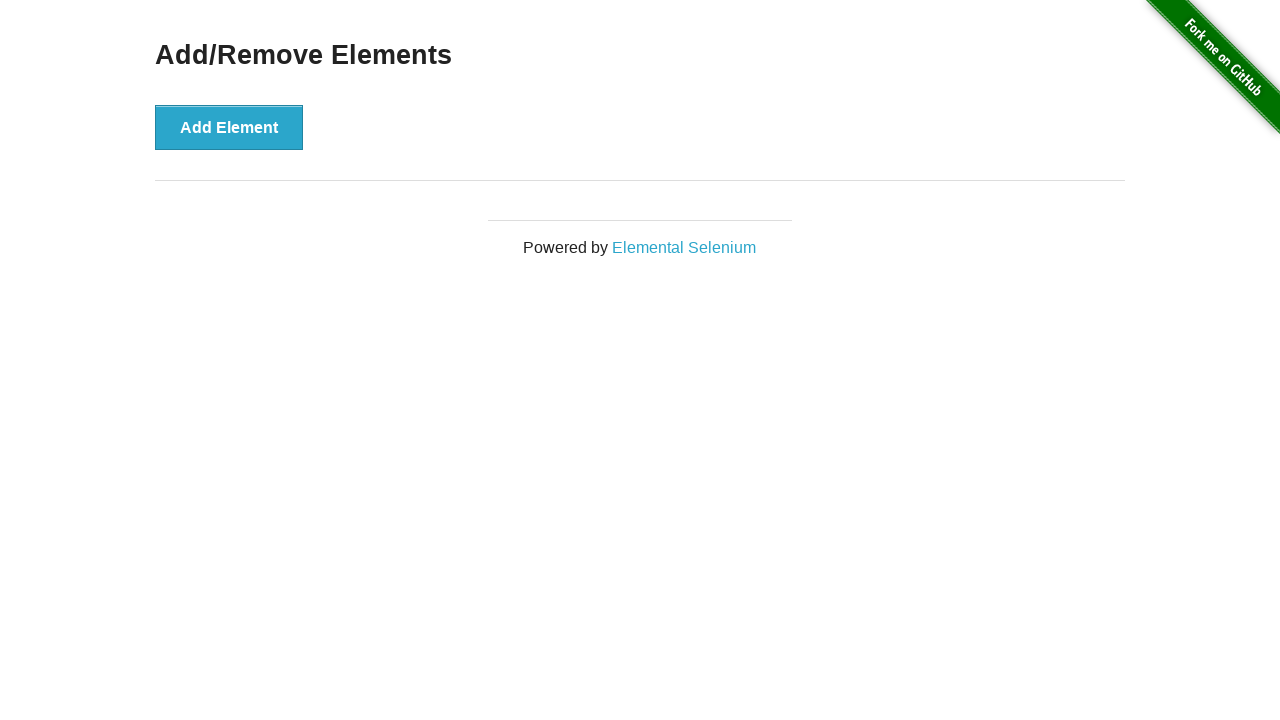

Navigated to add/remove elements page
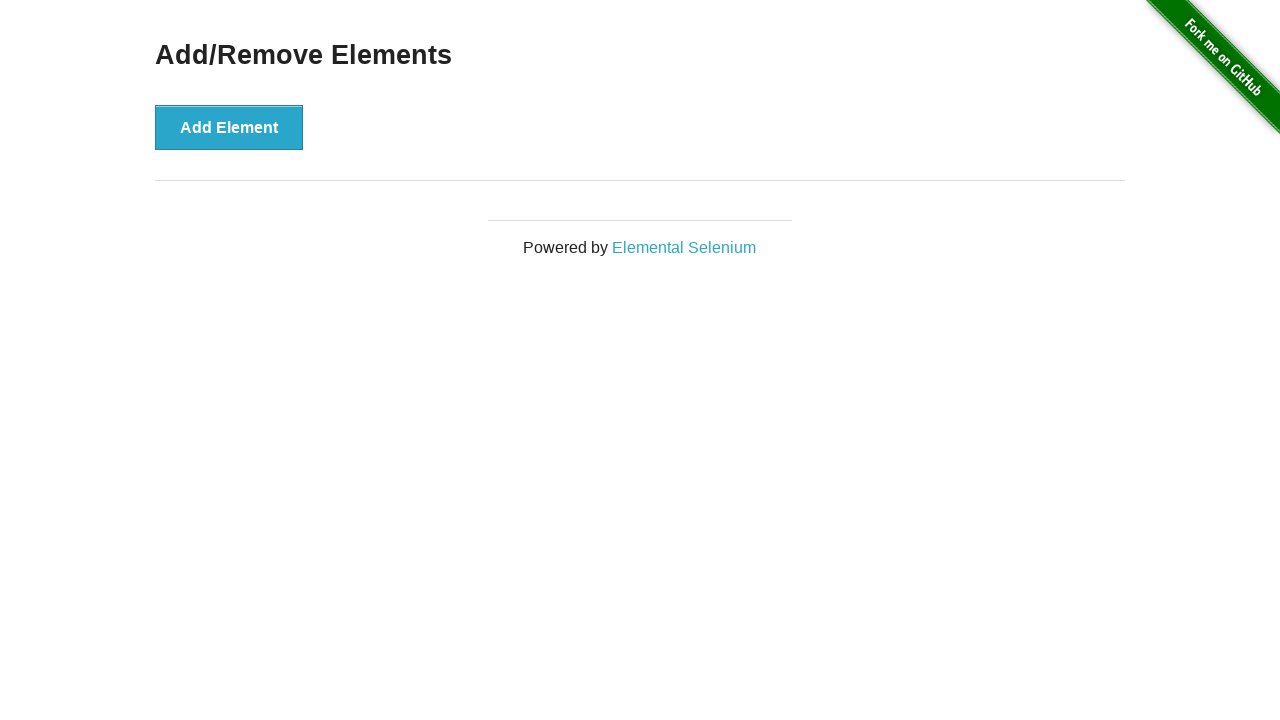

Clicked add element button (first click) at (229, 127) on button[onclick='addElement()']
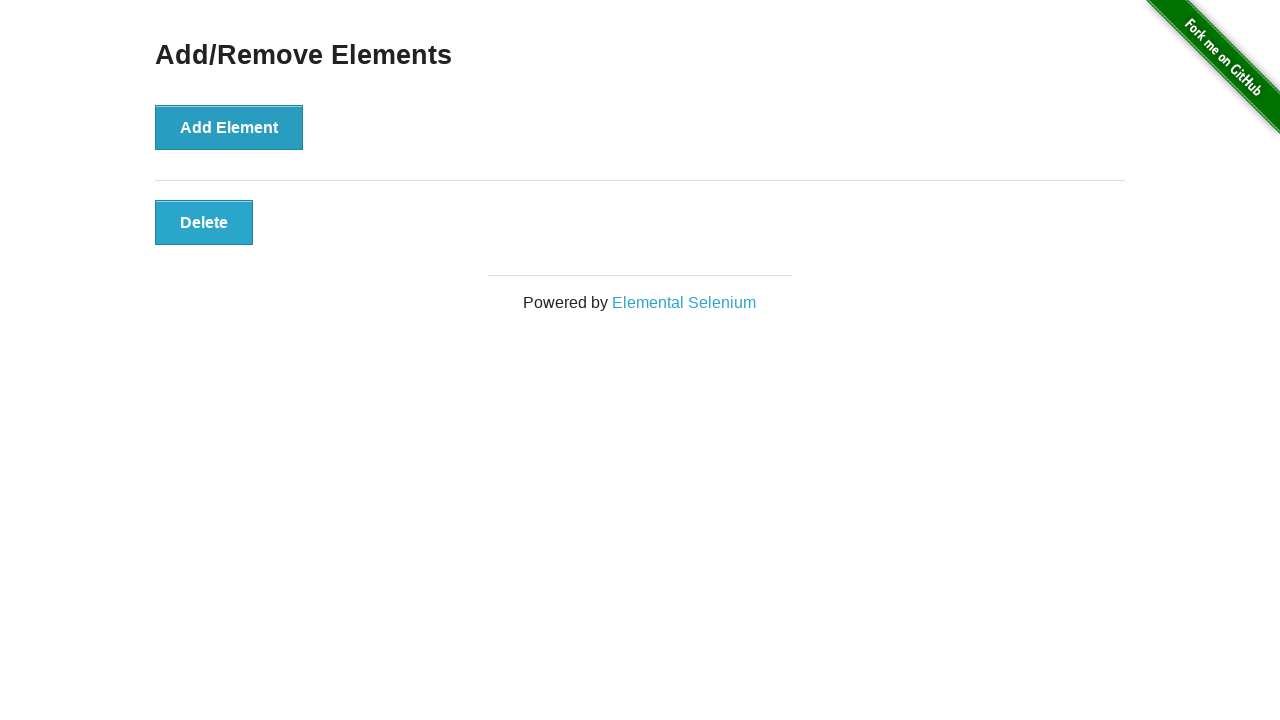

Clicked add element button (second click) at (229, 127) on button[onclick='addElement()']
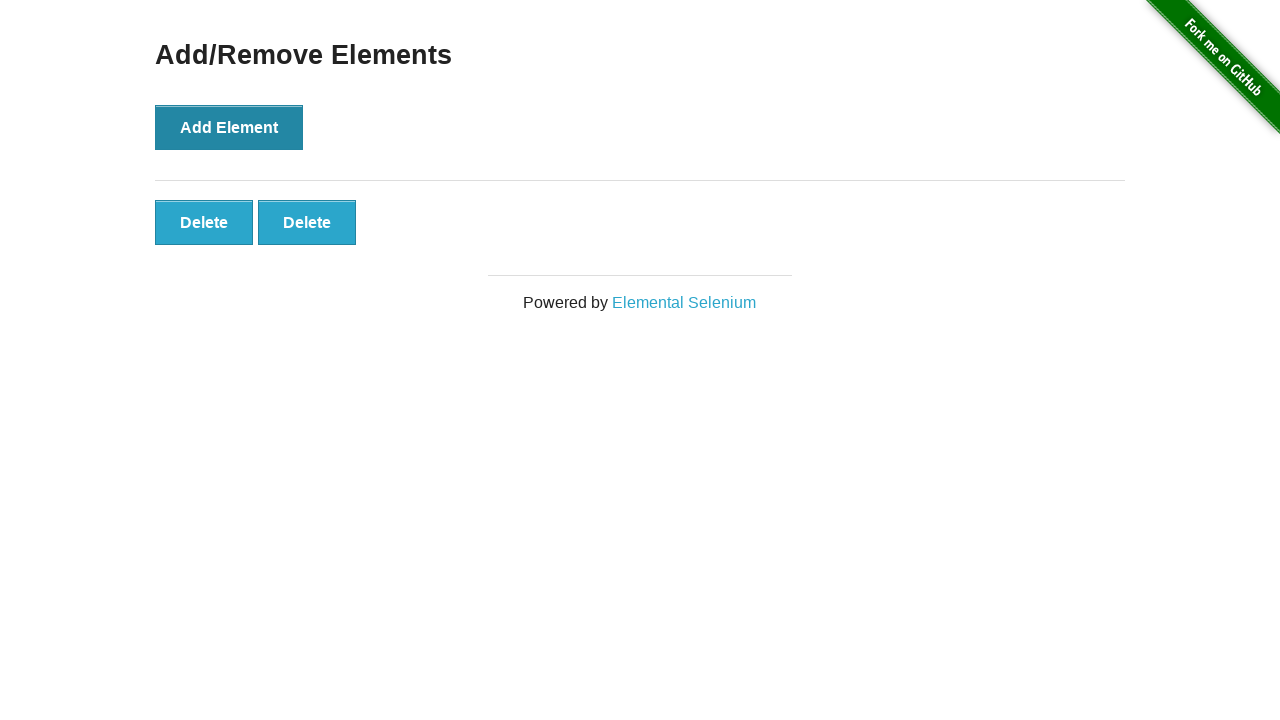

Counted delete buttons before removal: 2
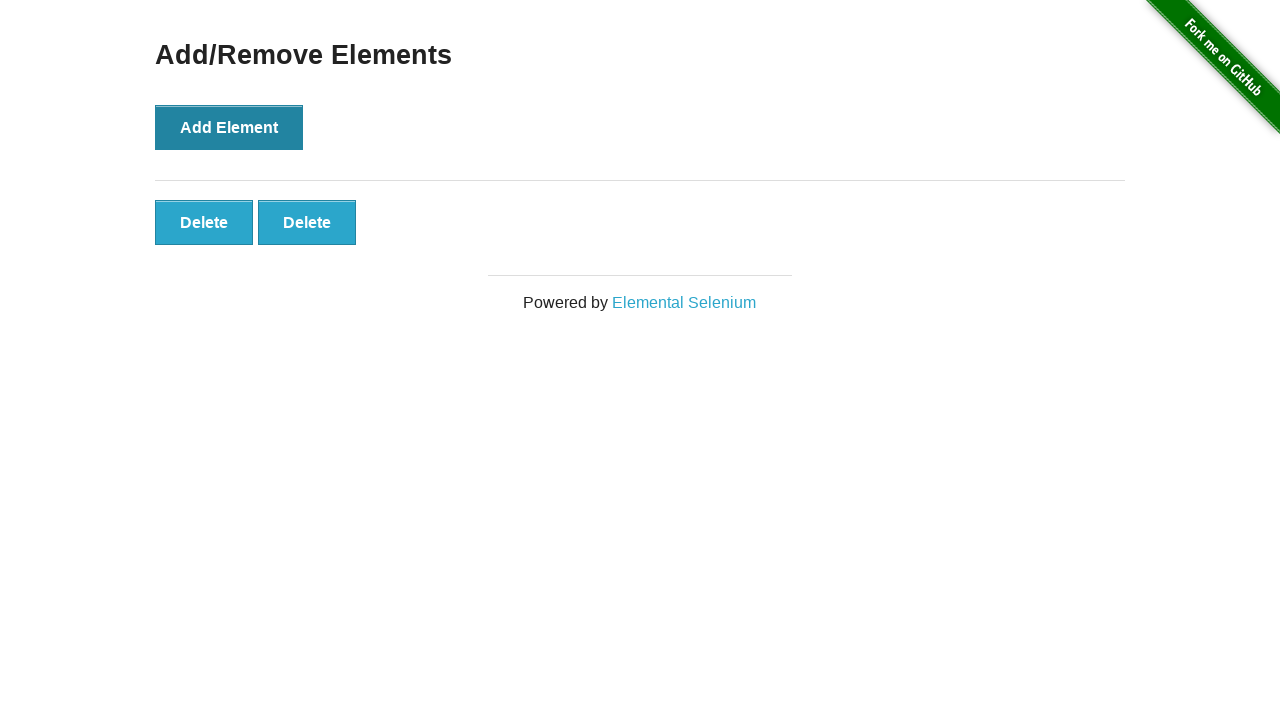

Clicked the first delete button to remove it at (204, 222) on button[onclick='deleteElement()'] >> nth=0
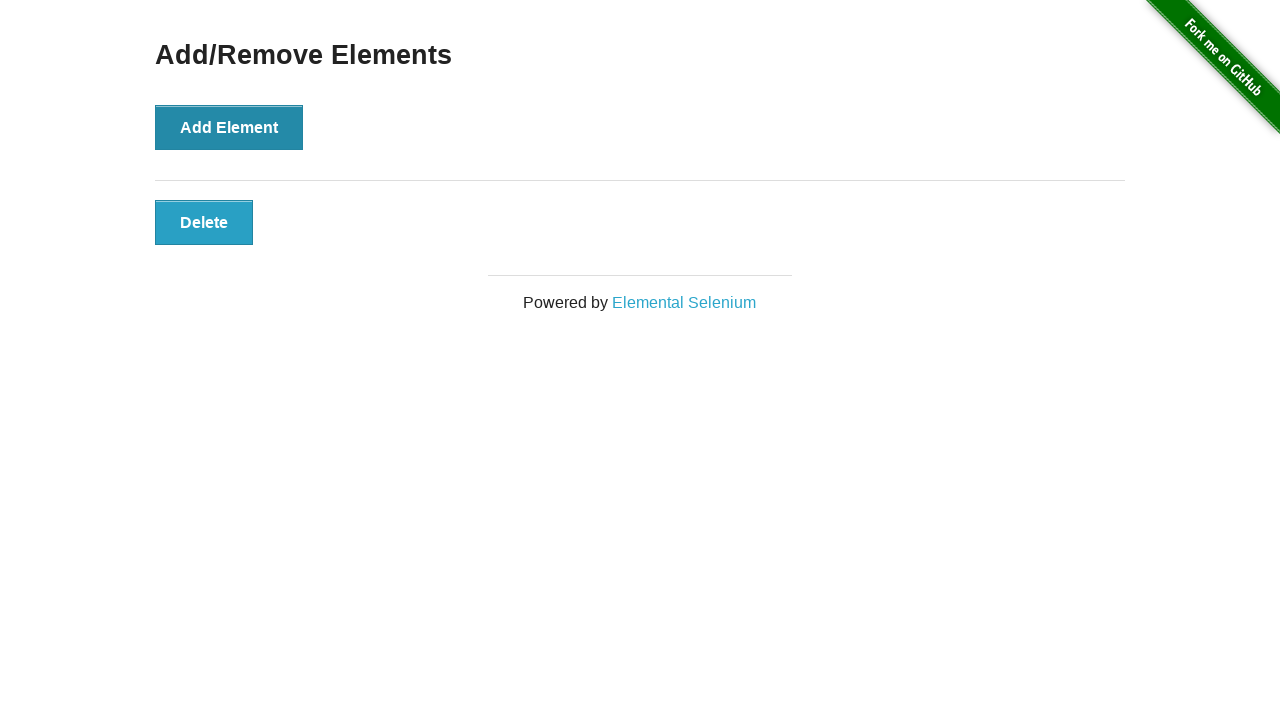

Counted delete buttons after removal: 1
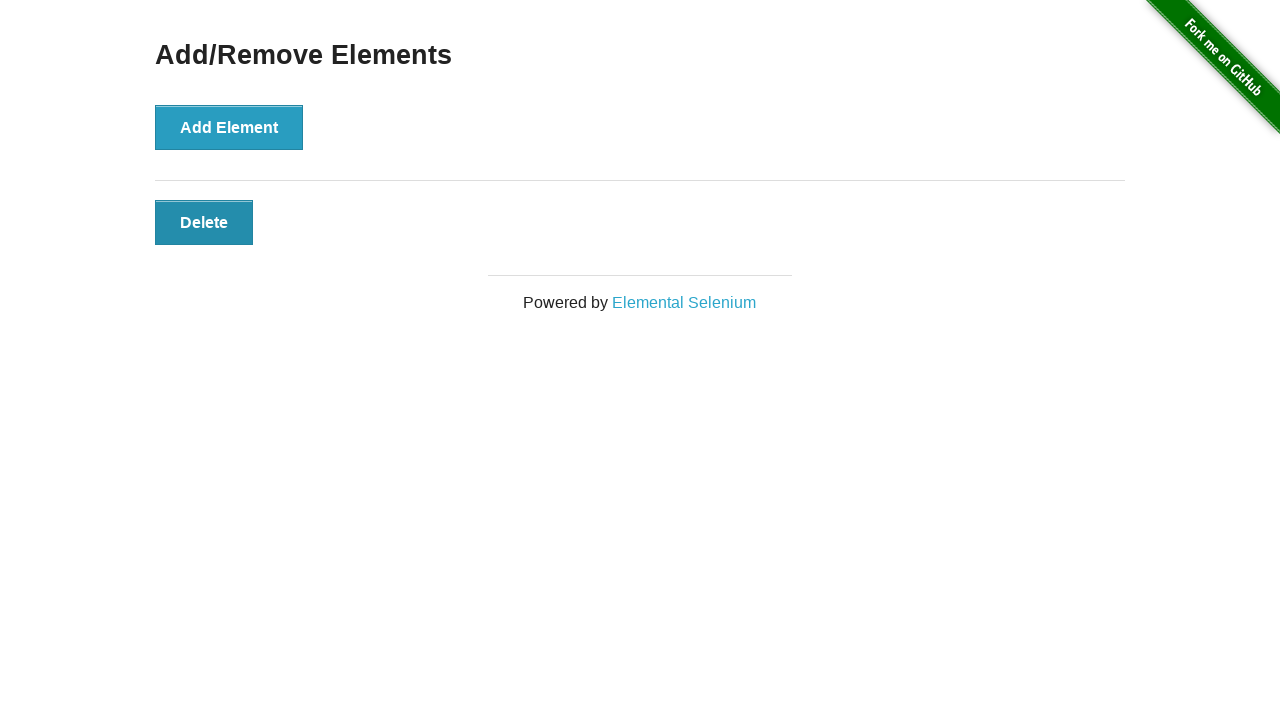

Verified button removal: 2 button(s) before, 1 after
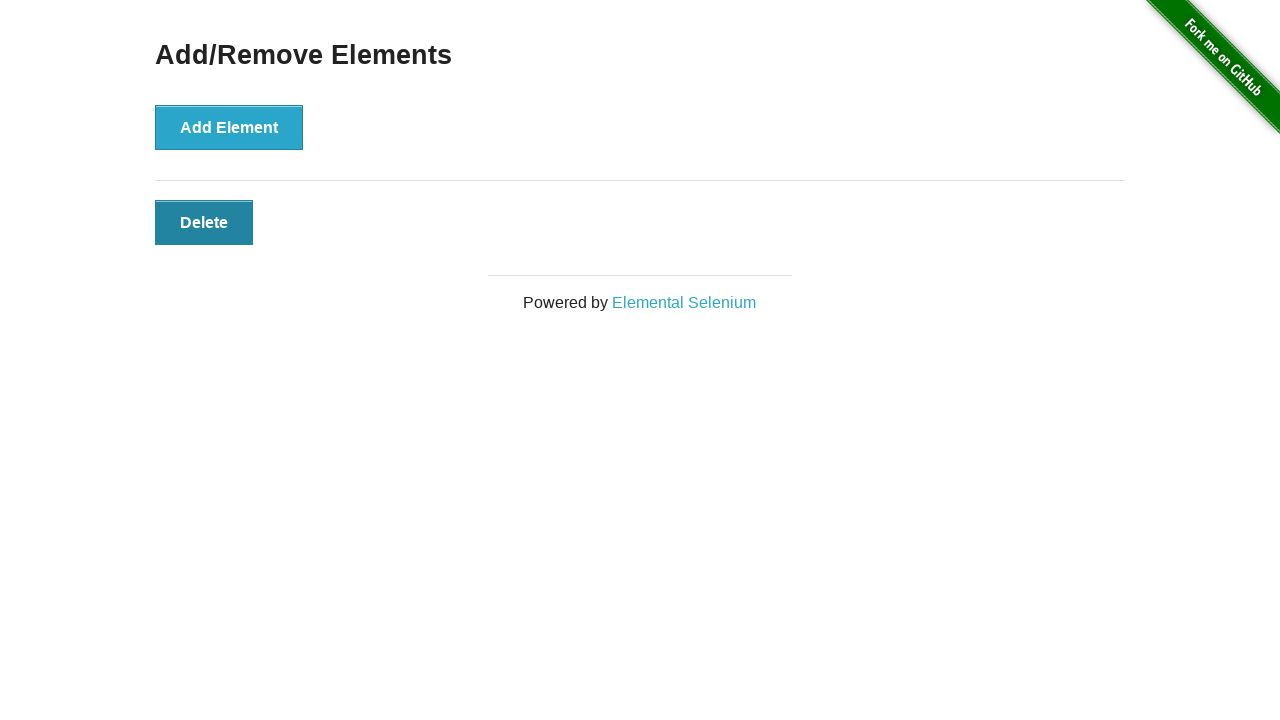

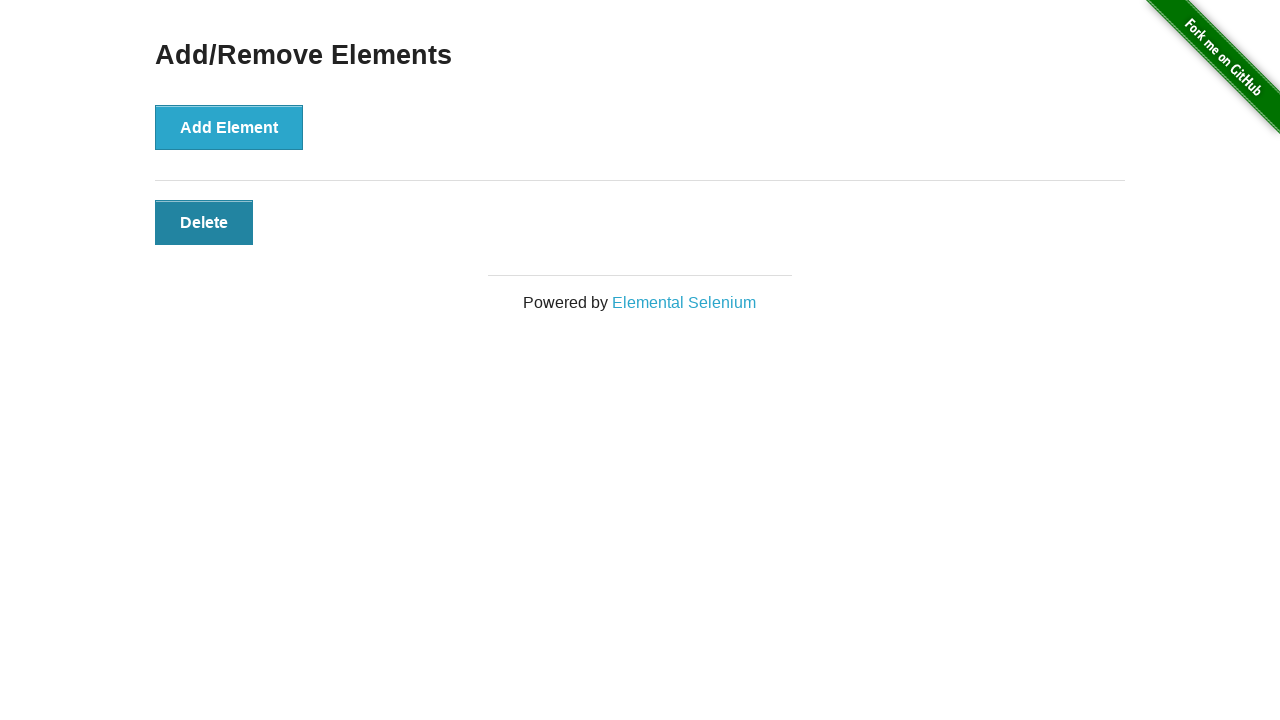